Solves a math captcha by calculating a formula based on a value from the page, then fills the answer and submits the form with checkbox and radio button selections

Starting URL: http://suninjuly.github.io/math.html

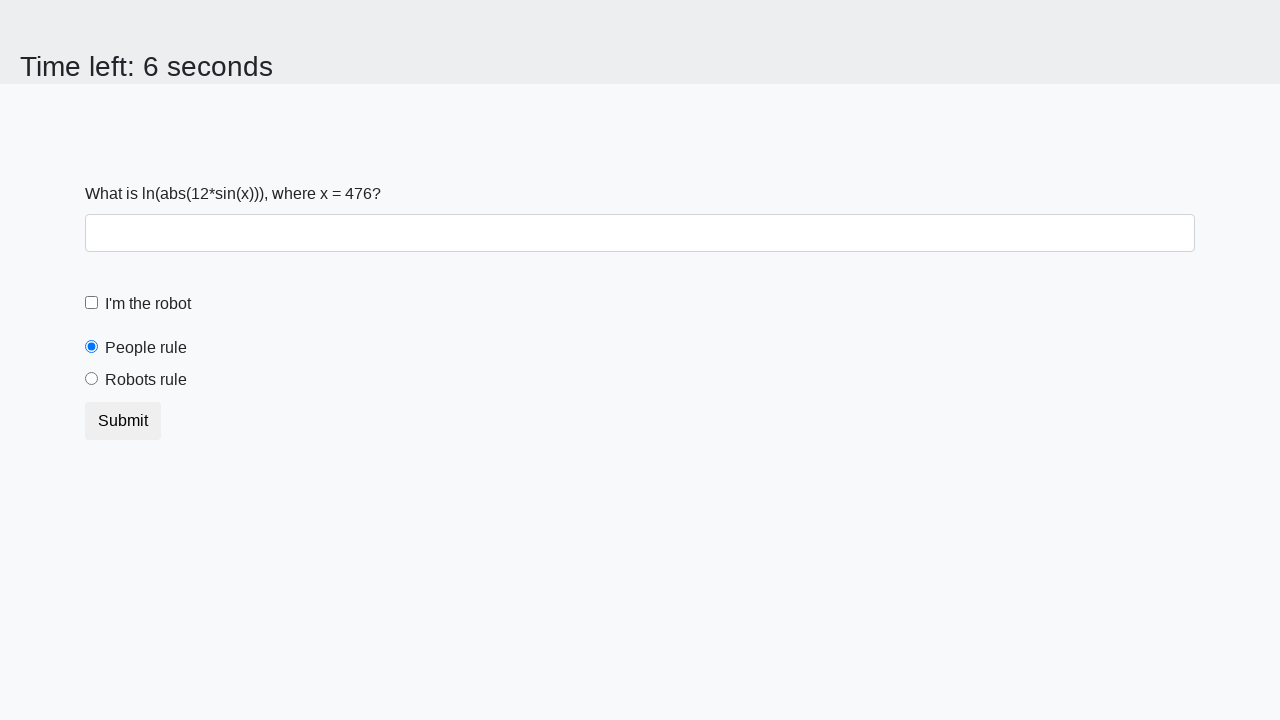

Retrieved math value from page element
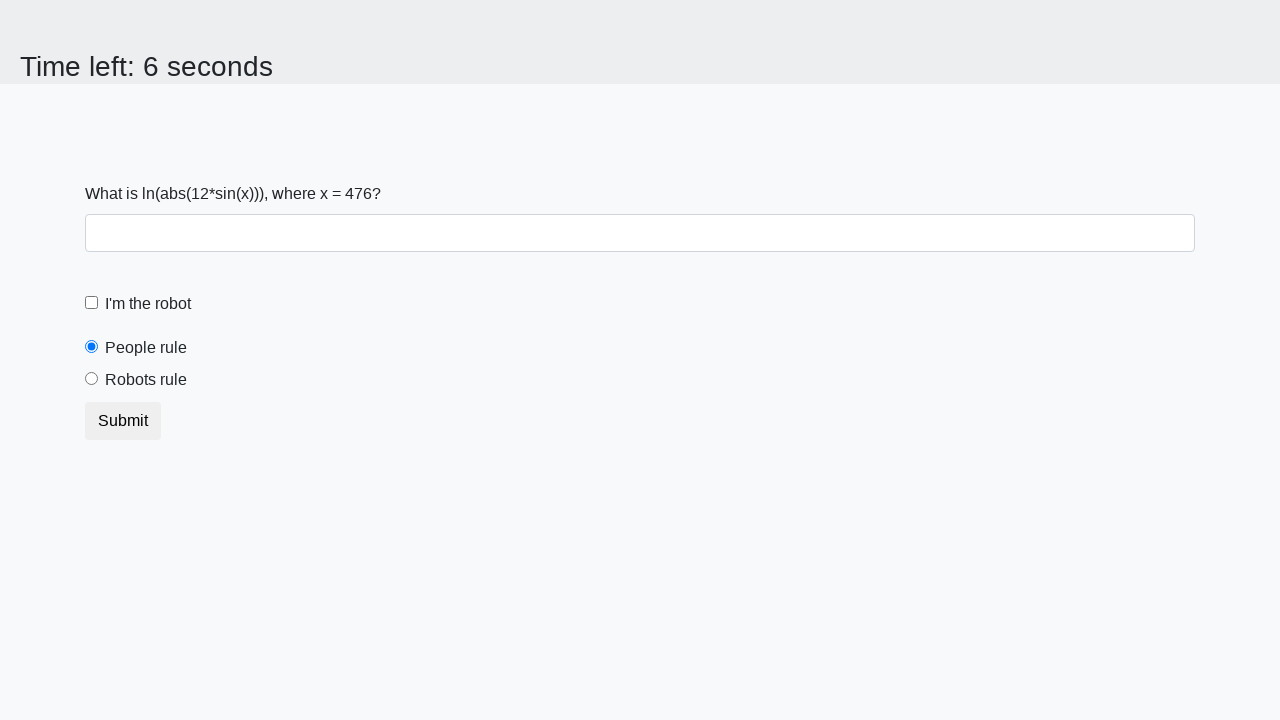

Calculated math captcha answer using formula log(abs(12*sin(x)))
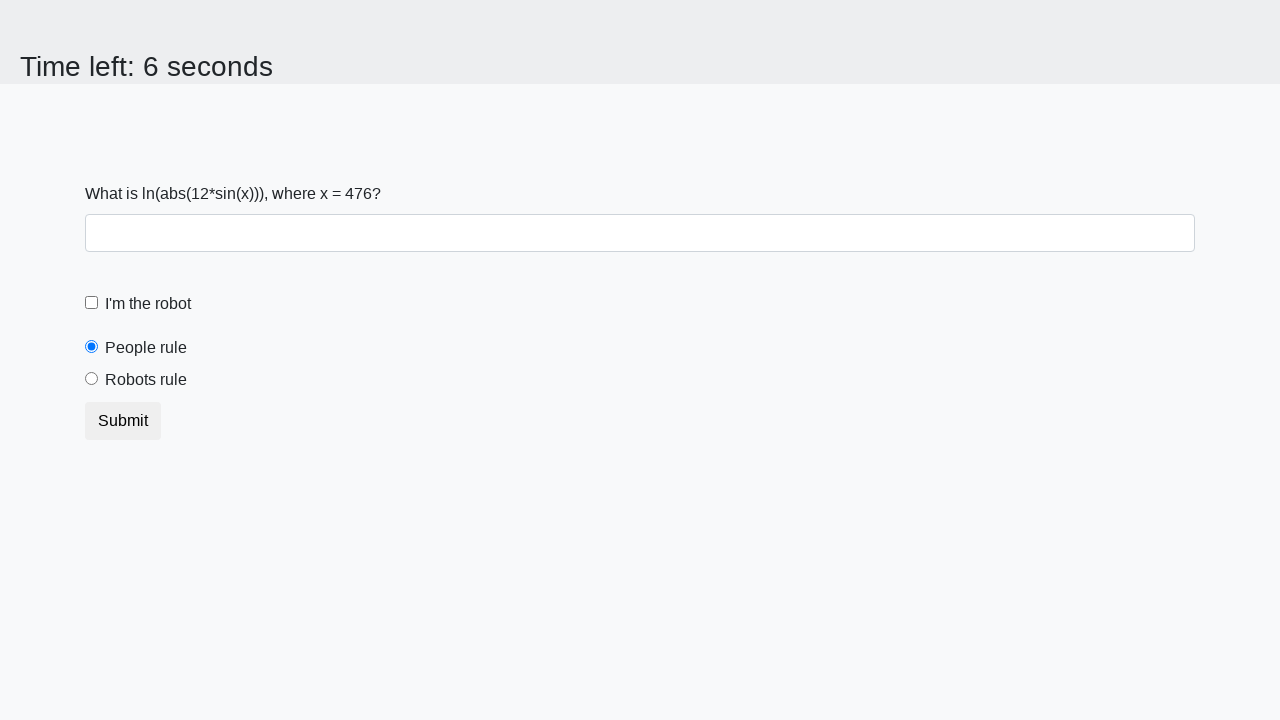

Filled in the calculated answer to the math captcha on input[type='text']
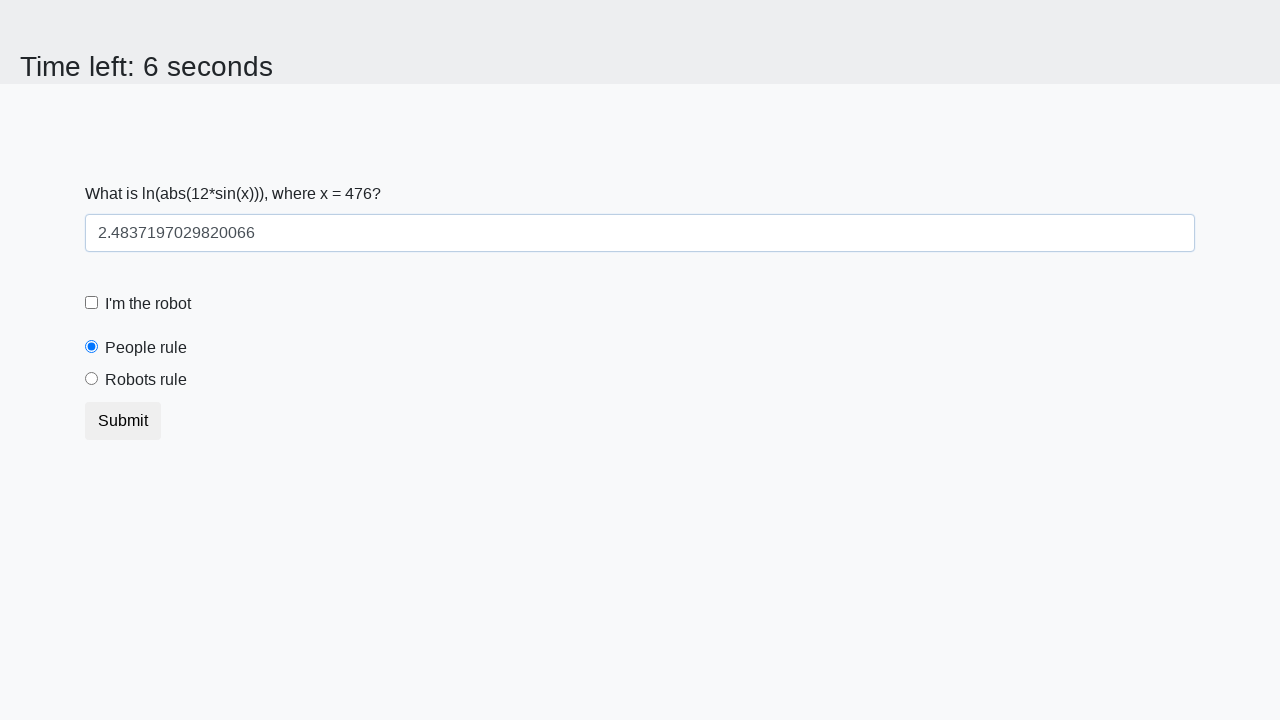

Checked the robot checkbox at (92, 303) on #robotCheckbox
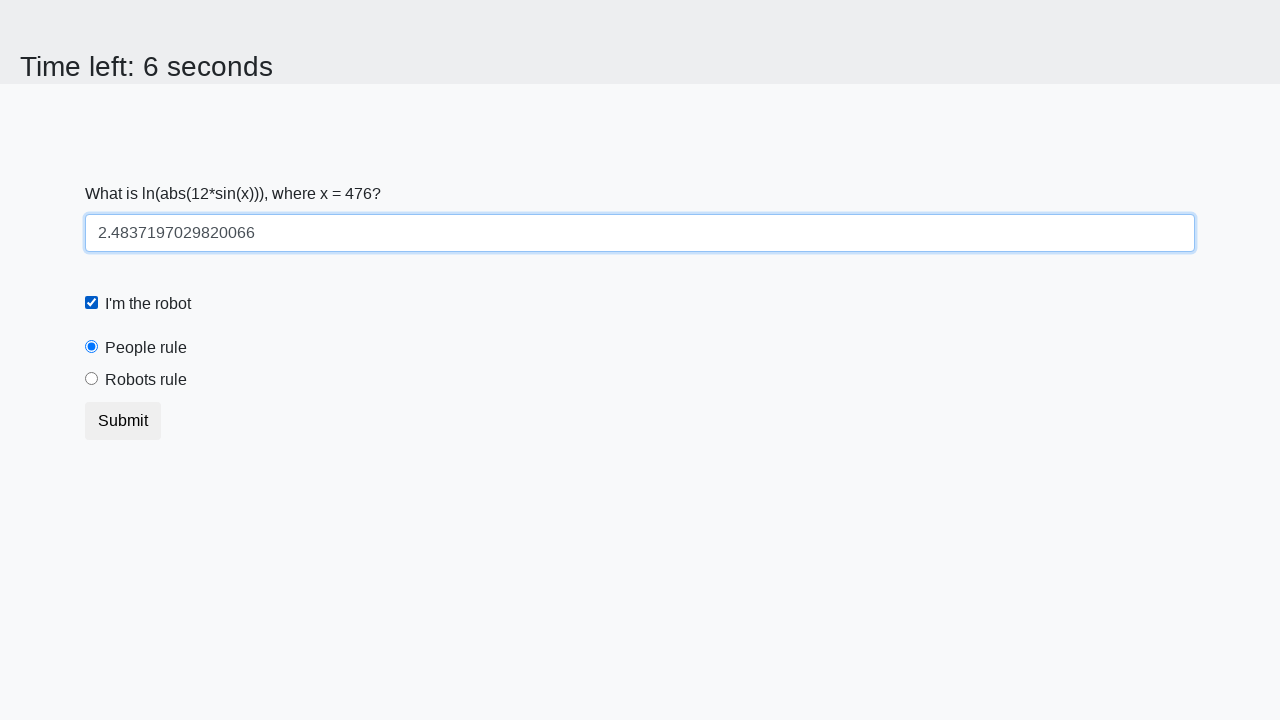

Selected the robots rule radio button at (92, 379) on #robotsRule
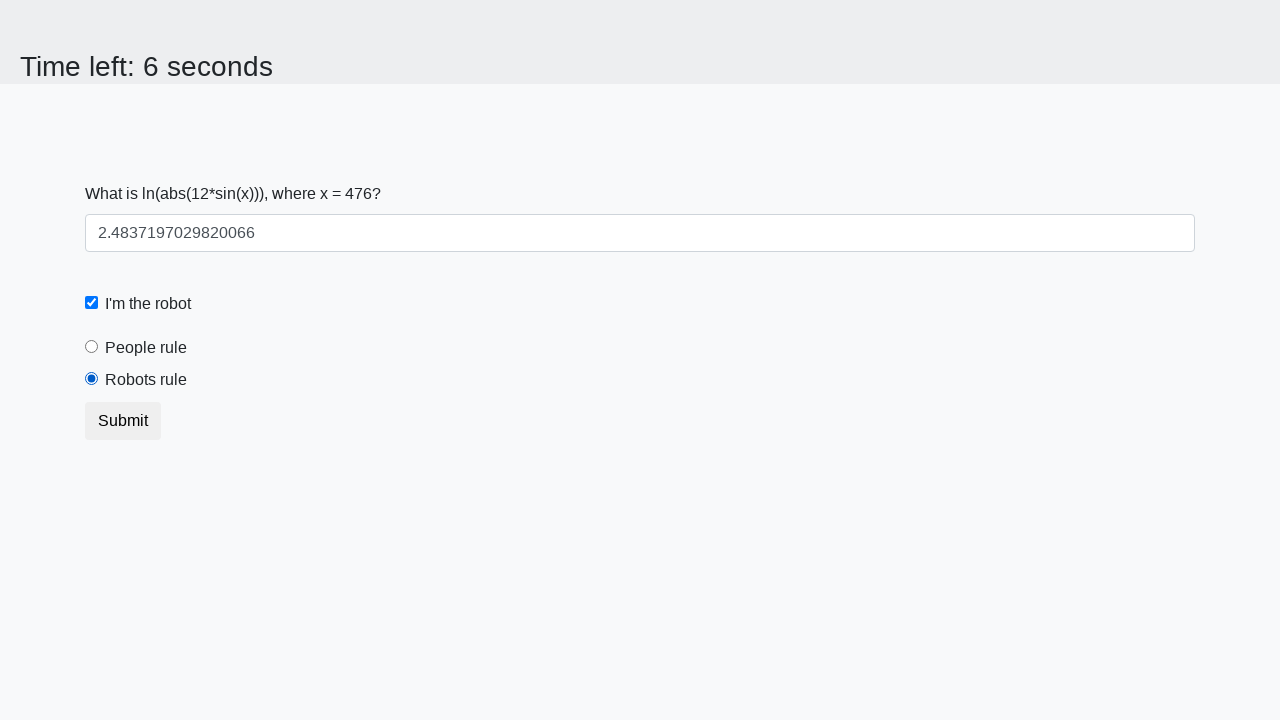

Clicked the submit button to send the form at (123, 421) on button.btn
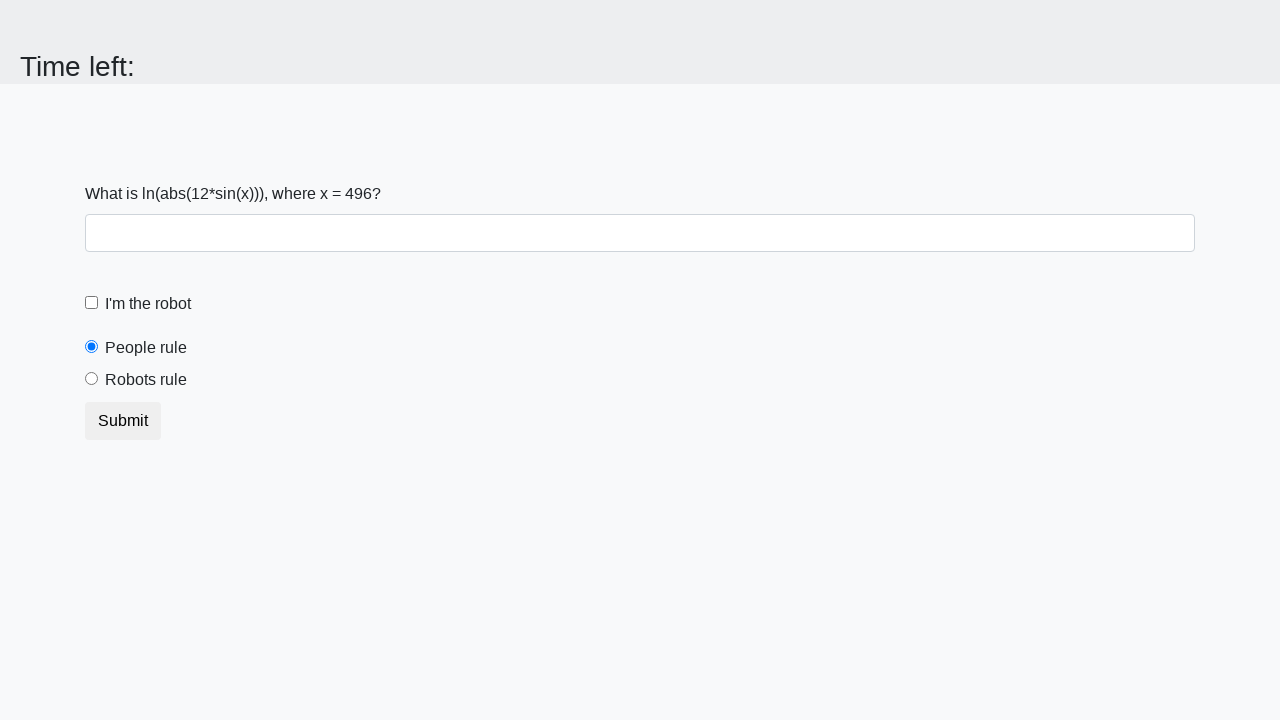

Waited 2 seconds to observe the result
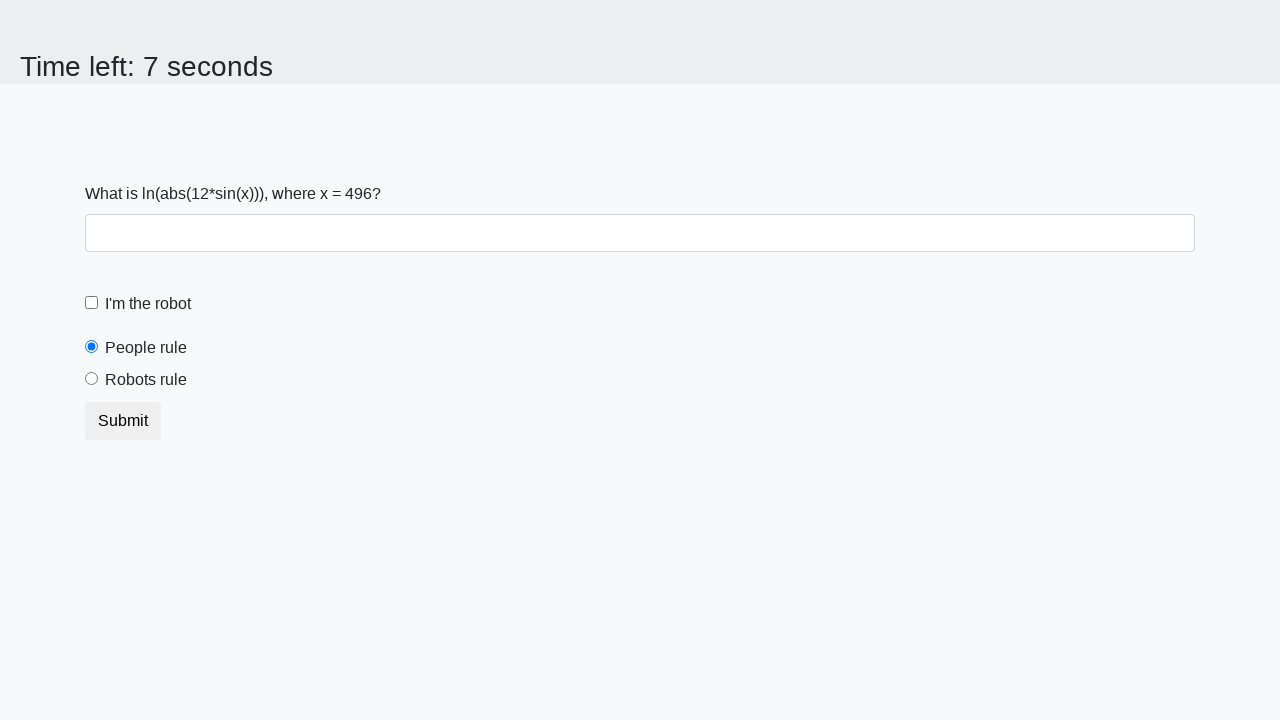

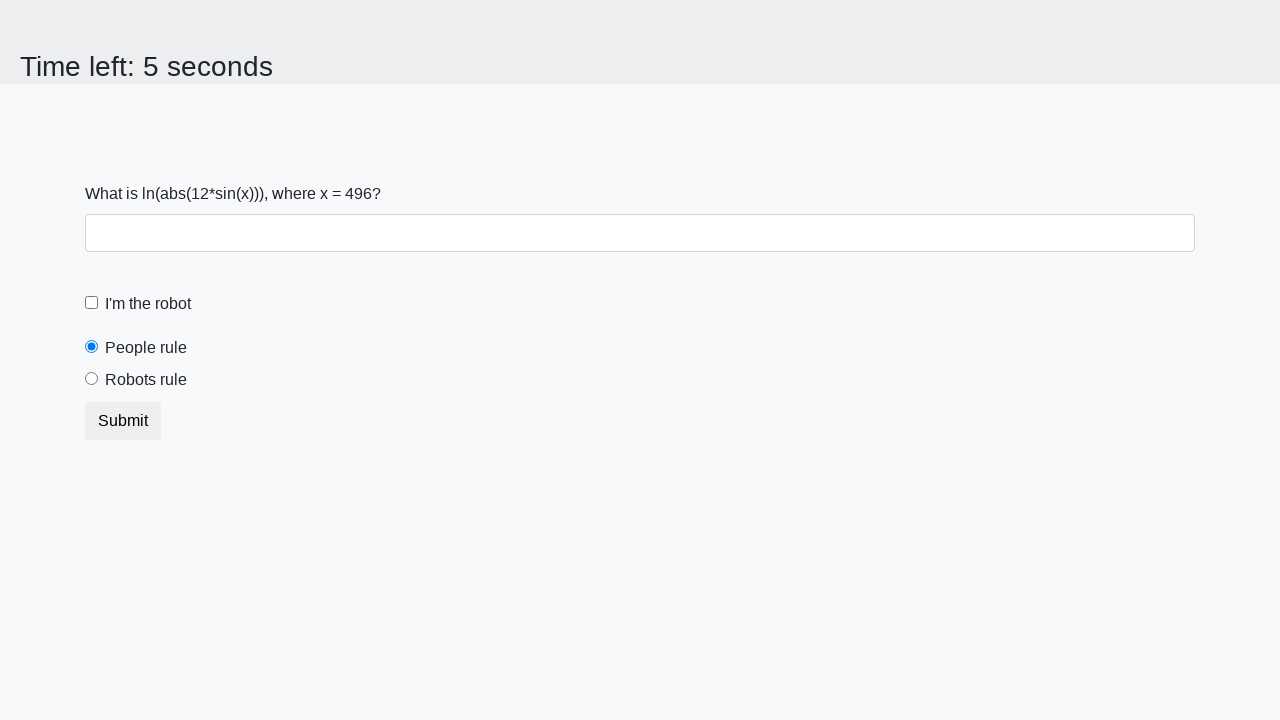